Tests mouse hover functionality by scrolling down, hovering over a button, and clicking a menu item

Starting URL: https://rahulshettyacademy.com/AutomationPractice/

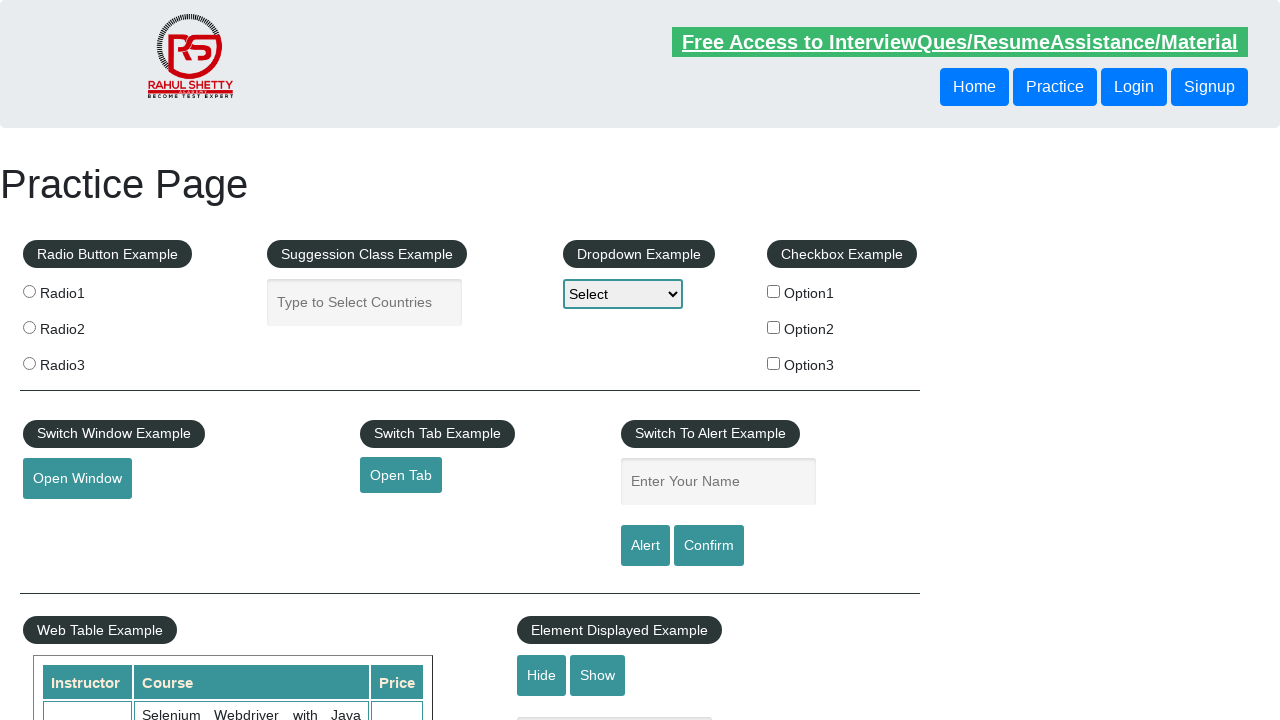

Scrolled down the page by 1000 pixels
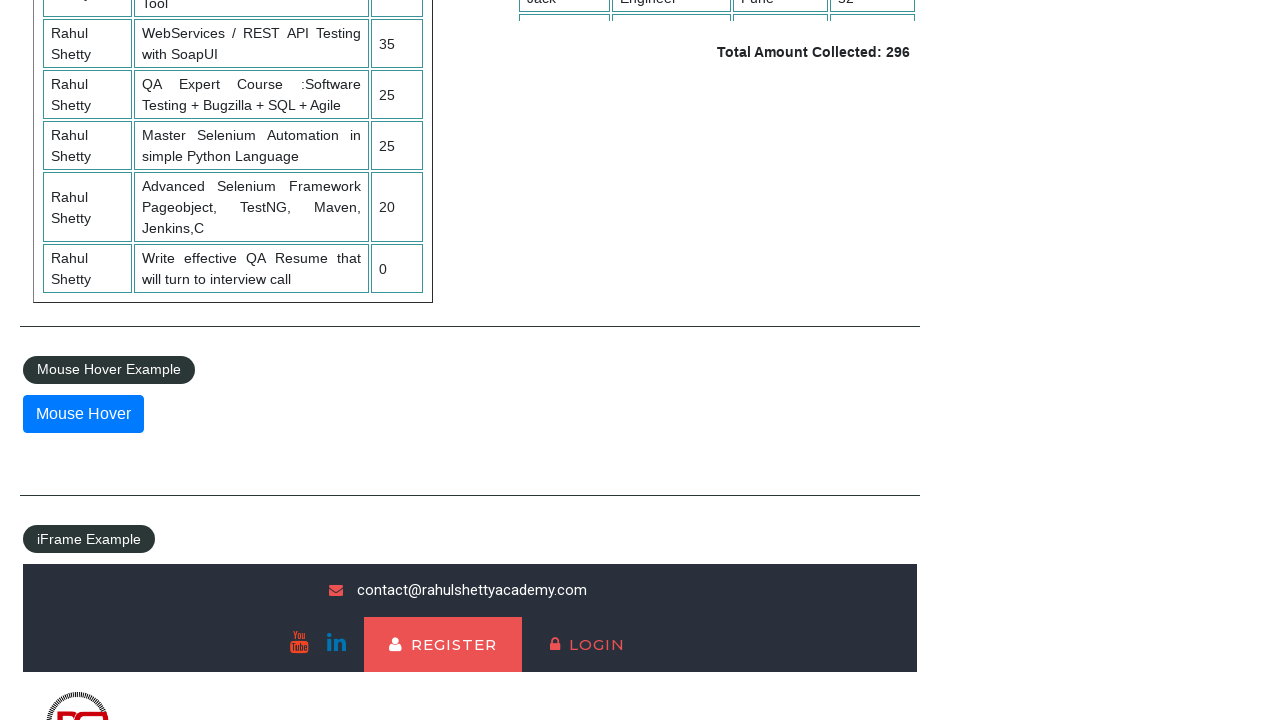

Hovered over the mouse hover button at (83, 414) on button#mousehover
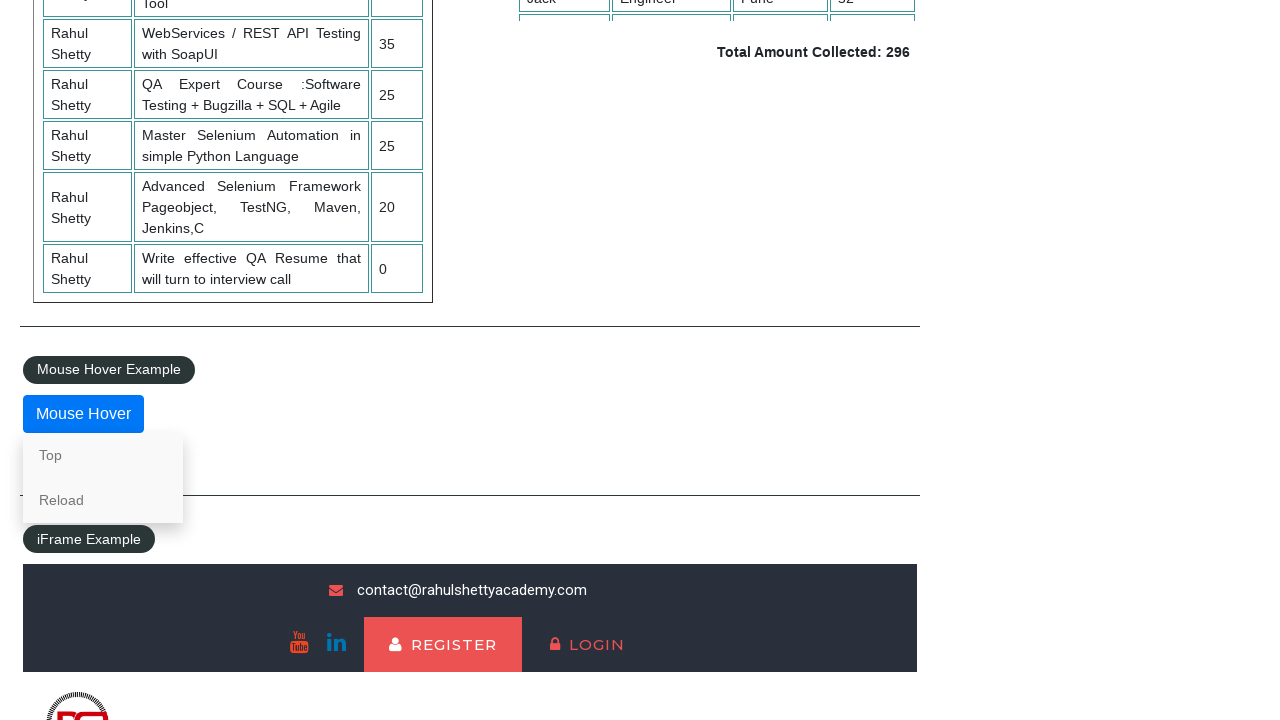

Clicked on the 'Top' menu item at (103, 455) on a:text('Top')
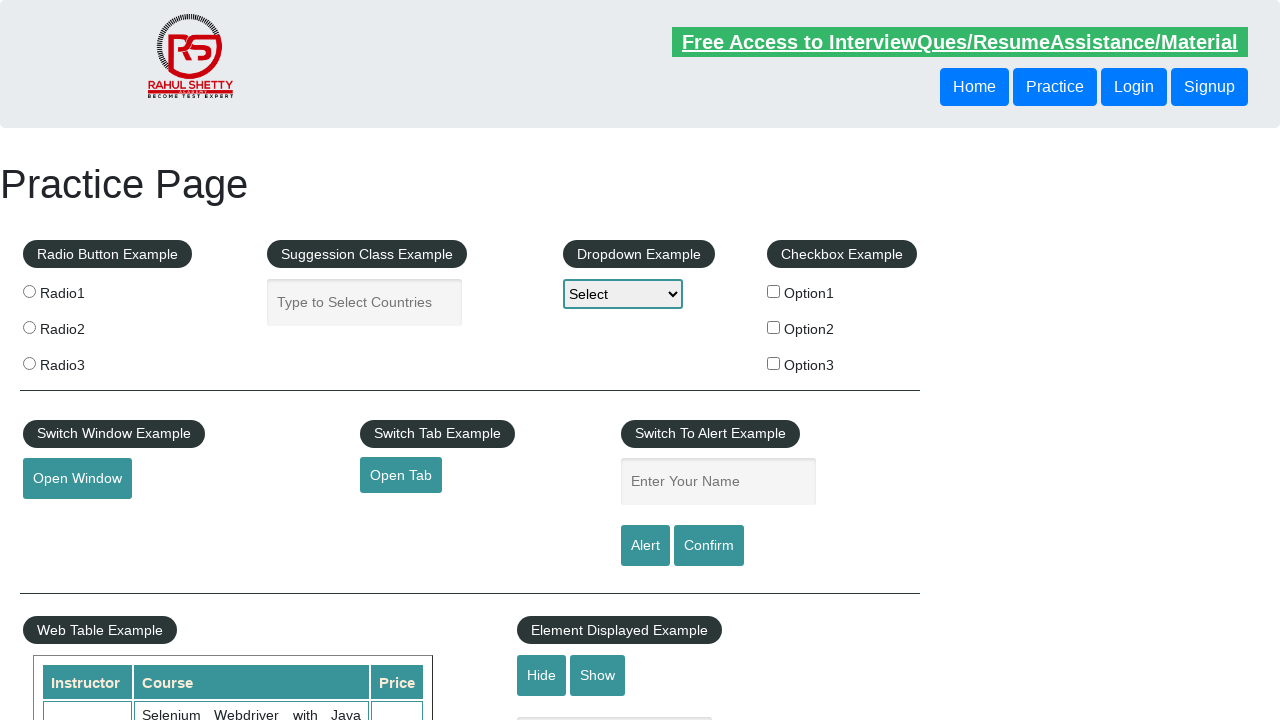

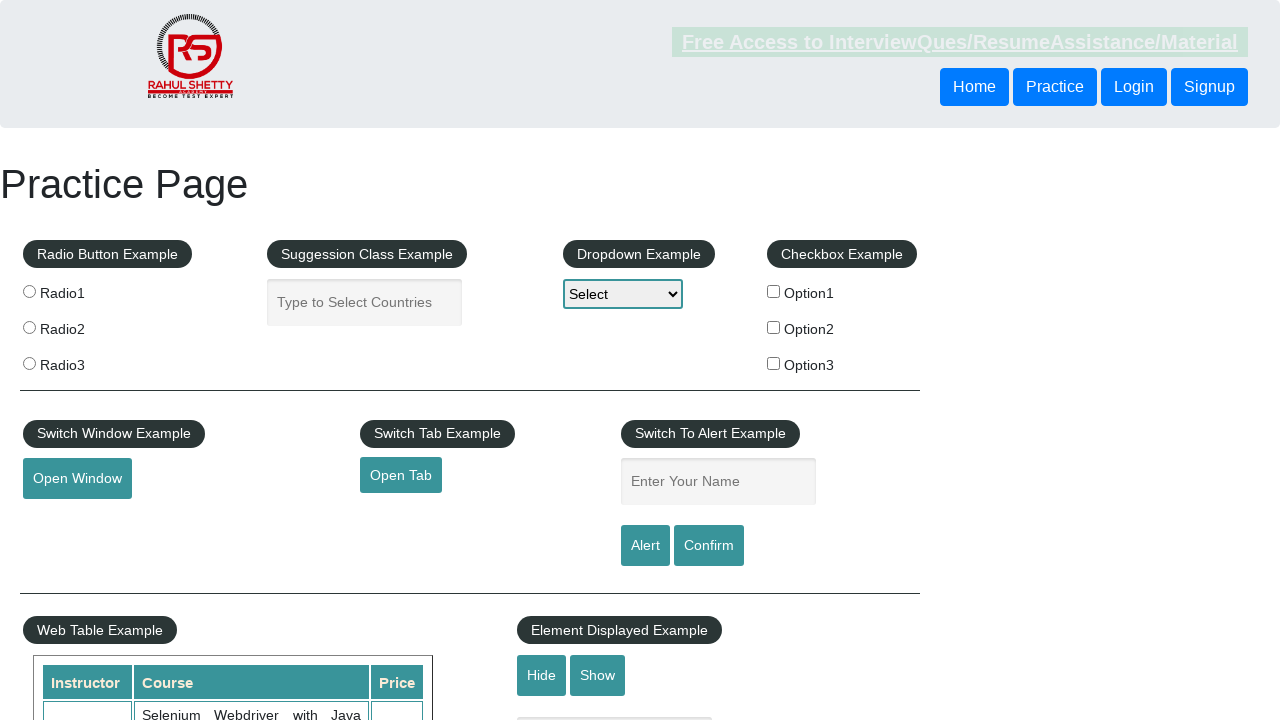